Tests multi-select dropdown functionality by selecting and deselecting options using different methods (by index, visible text, and value), then verifies all available options

Starting URL: https://syntaxprojects.com/basic-select-dropdown-demo.php

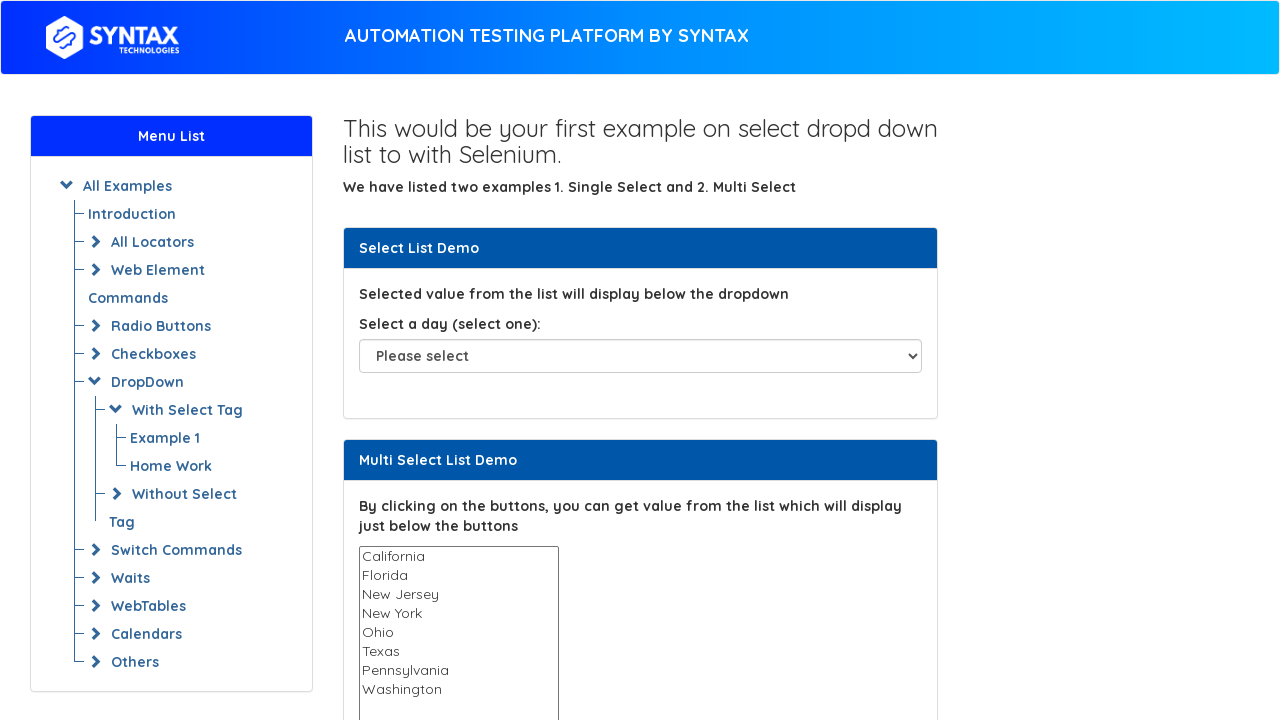

Navigated to multi-select dropdown demo page
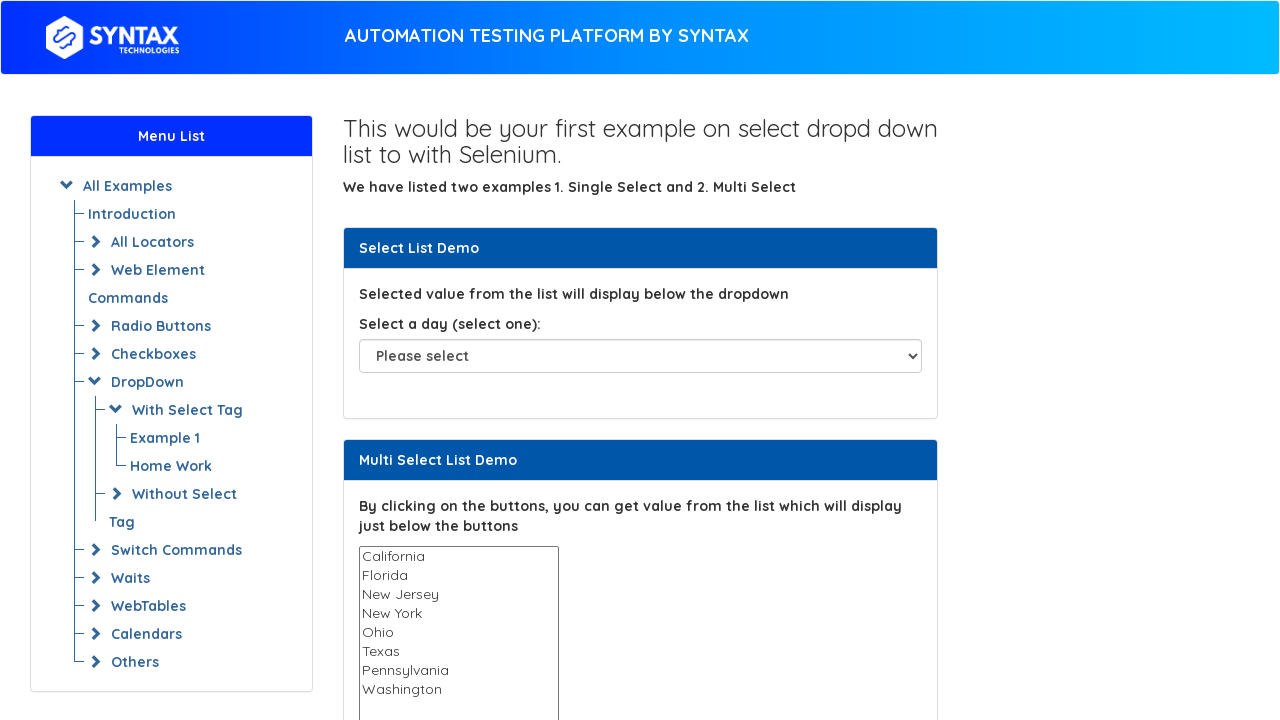

Located multi-select dropdown element
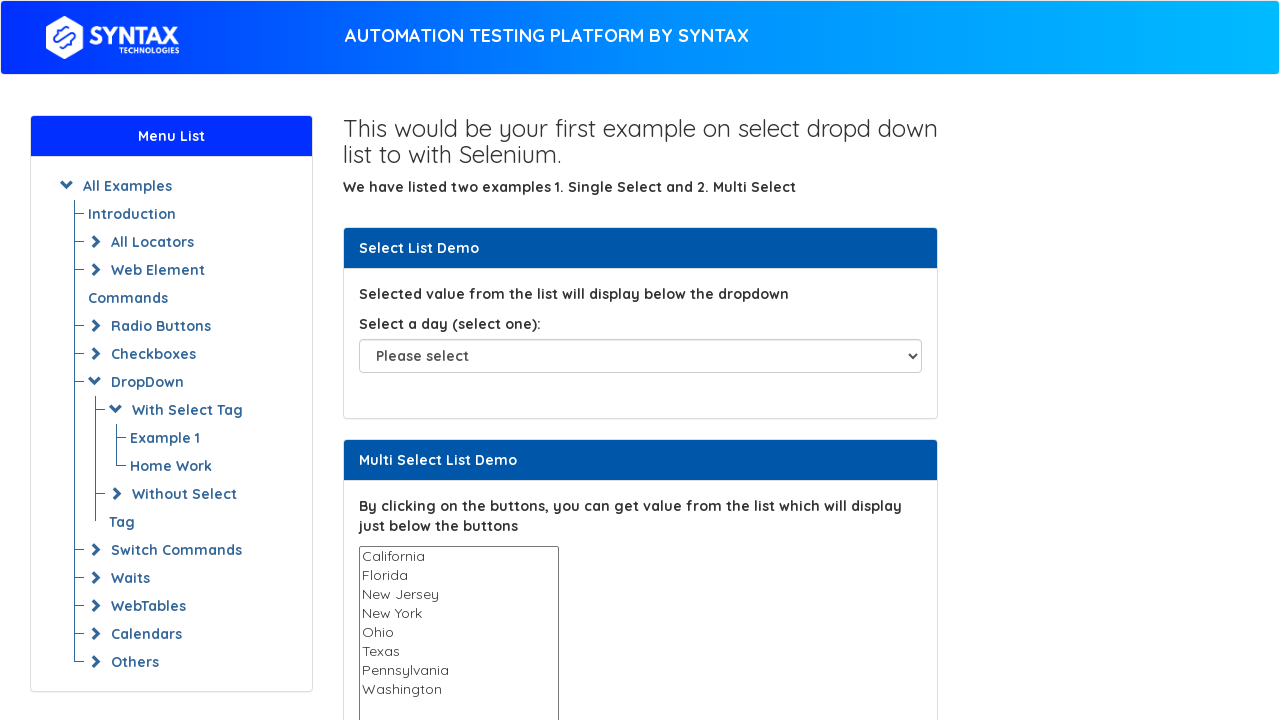

Selected option by index 2 (3rd option) on select#multi-select
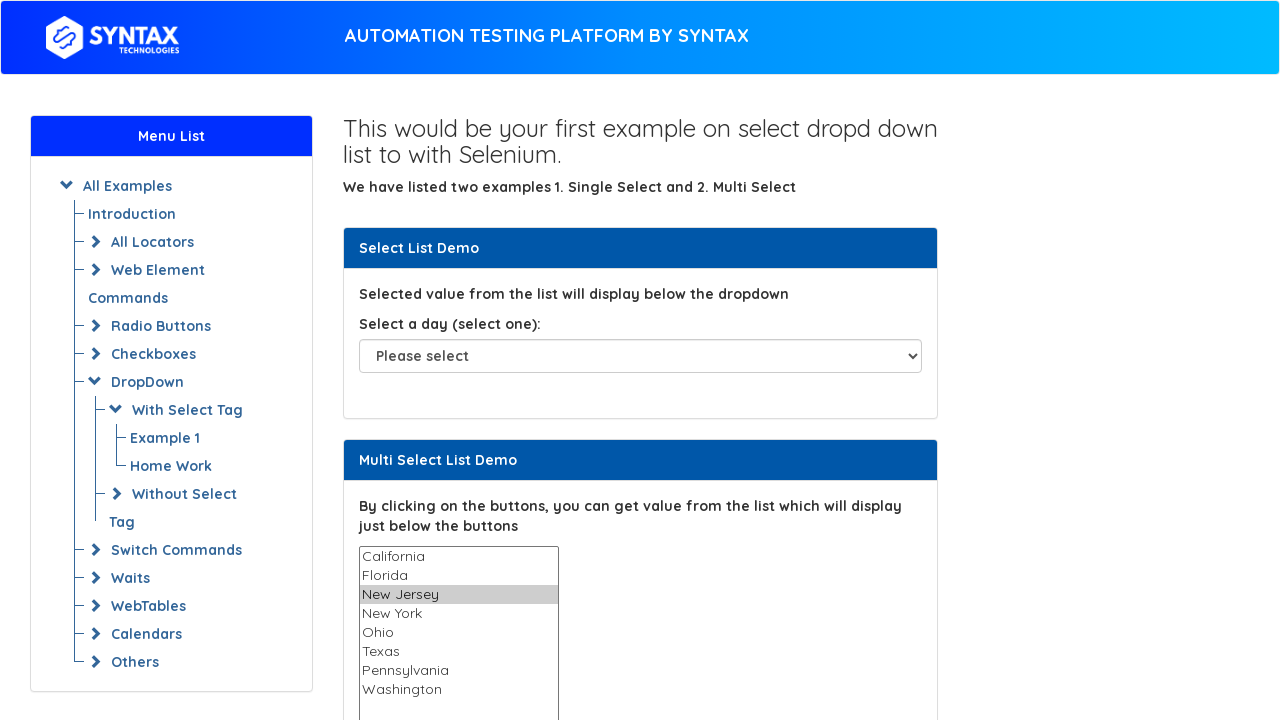

Selected option by visible text 'Texas' on select#multi-select
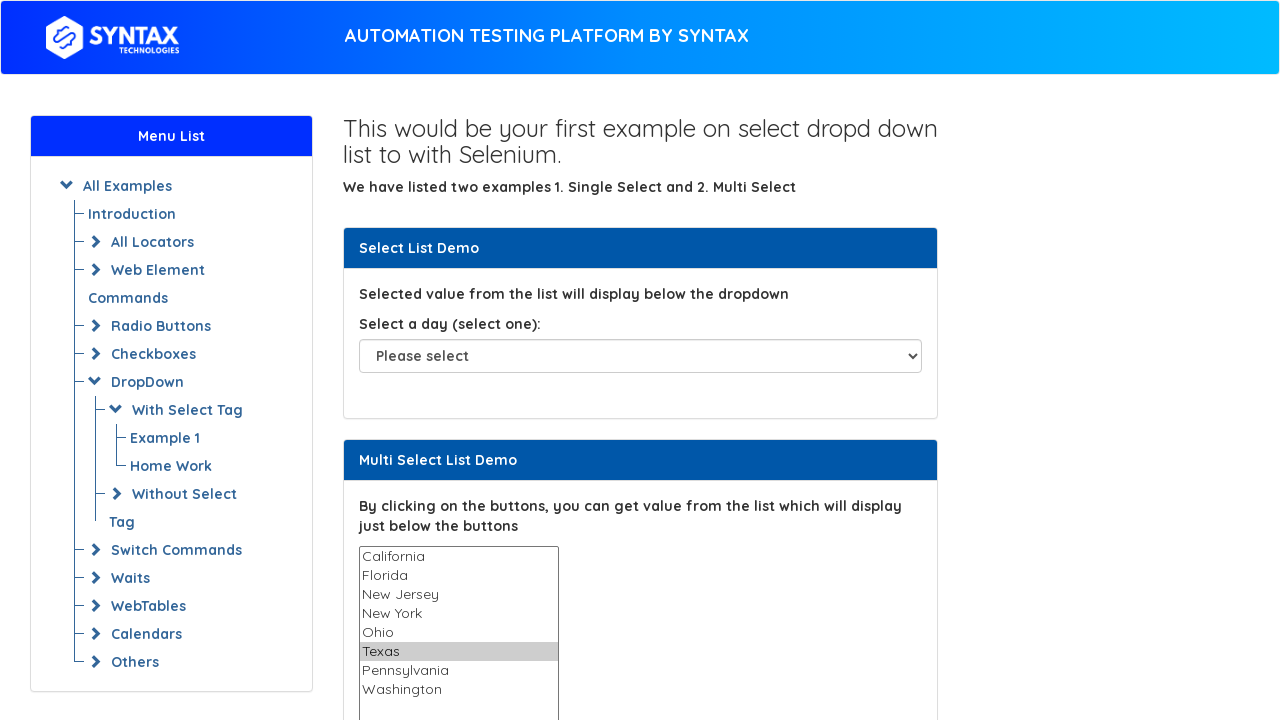

Selected option by value 'Ohio' on select#multi-select
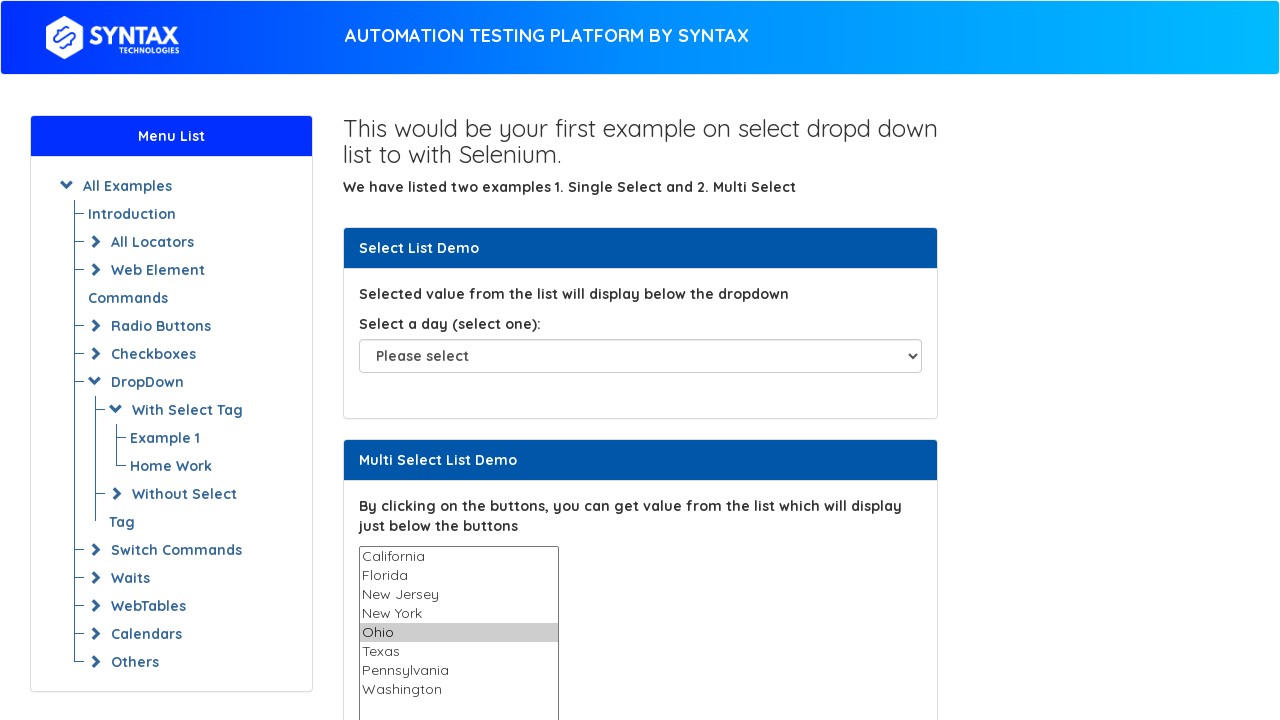

Retrieved currently selected values from multi-select dropdown
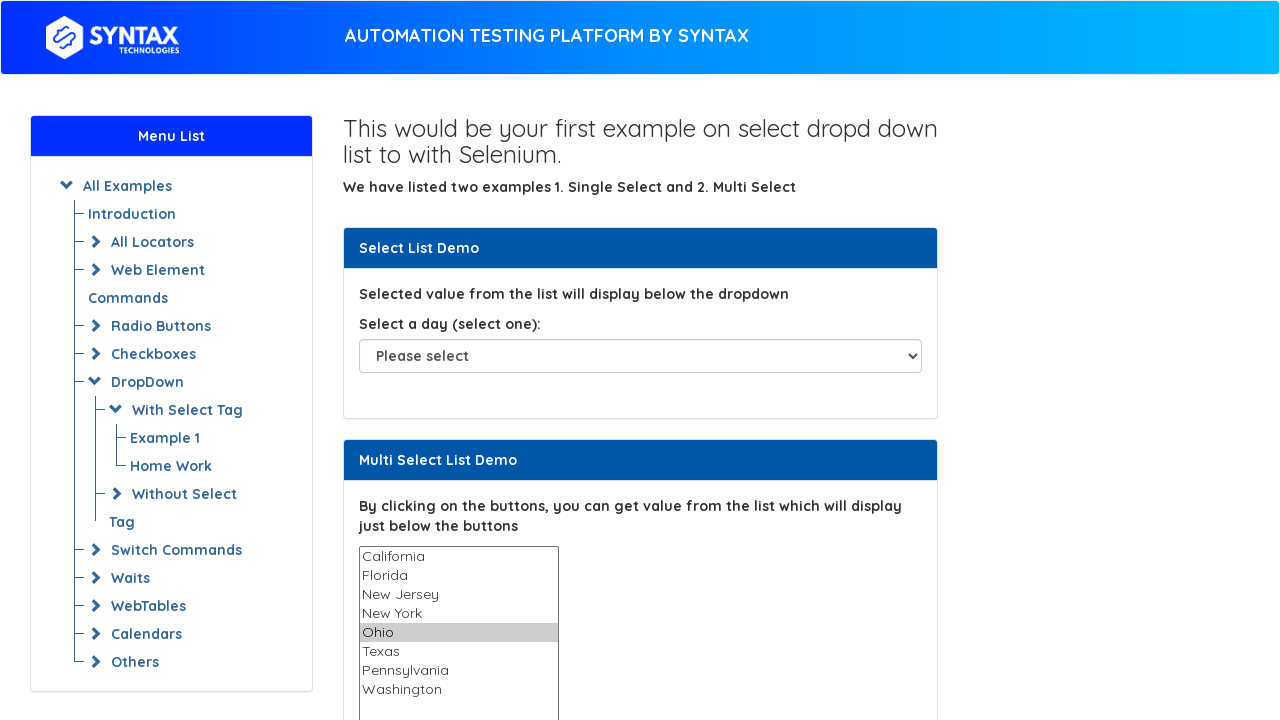

Retrieved value of option at index 2
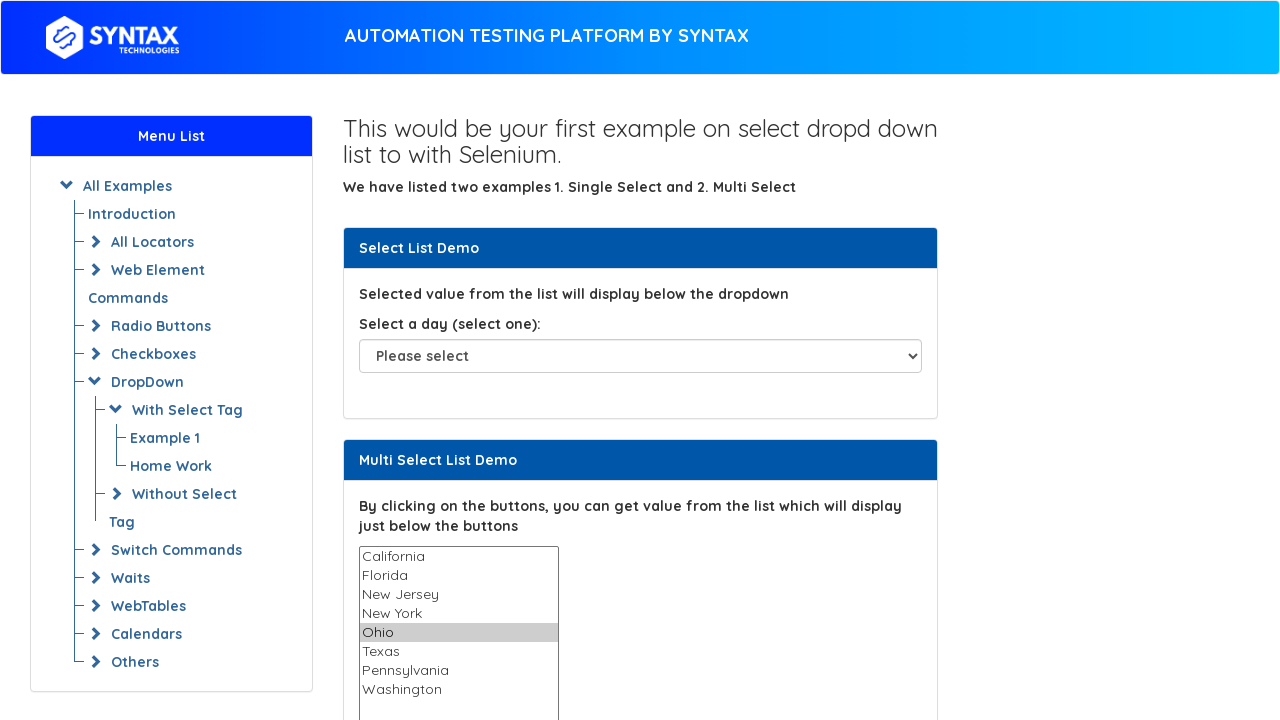

Reselected remaining options: ['Ohio'] on select#multi-select
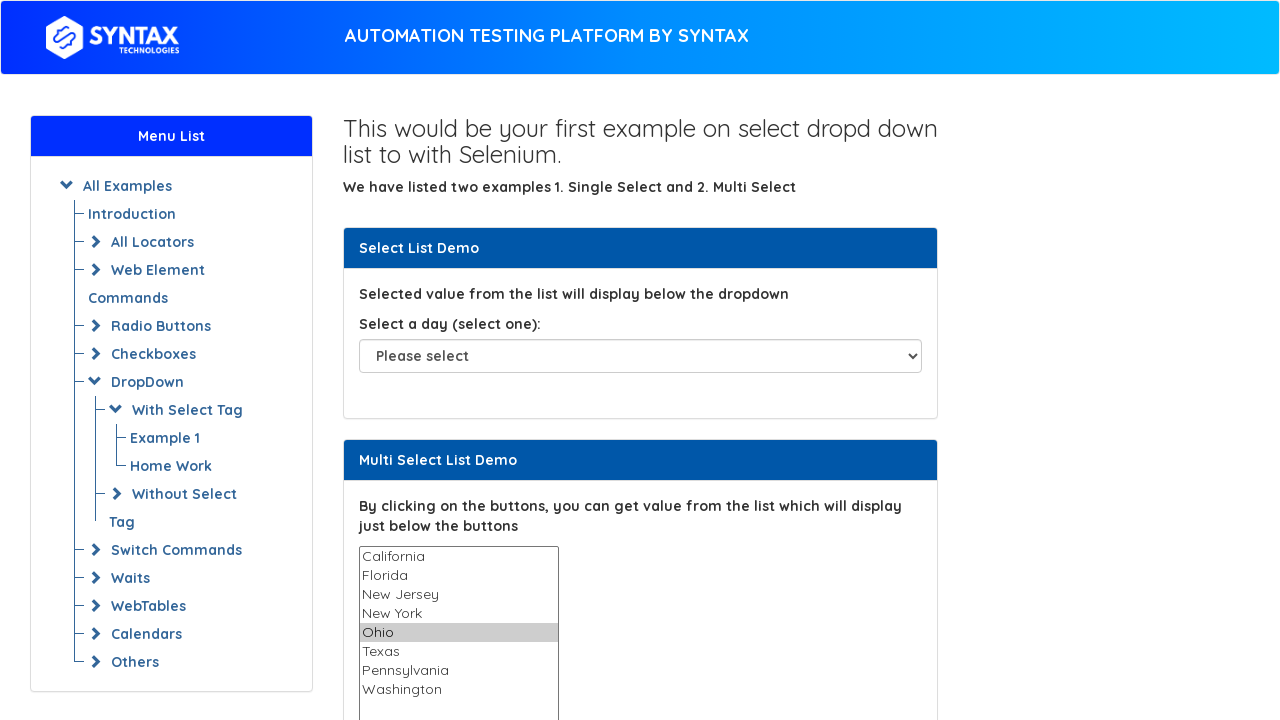

Retrieved all available options from multi-select dropdown
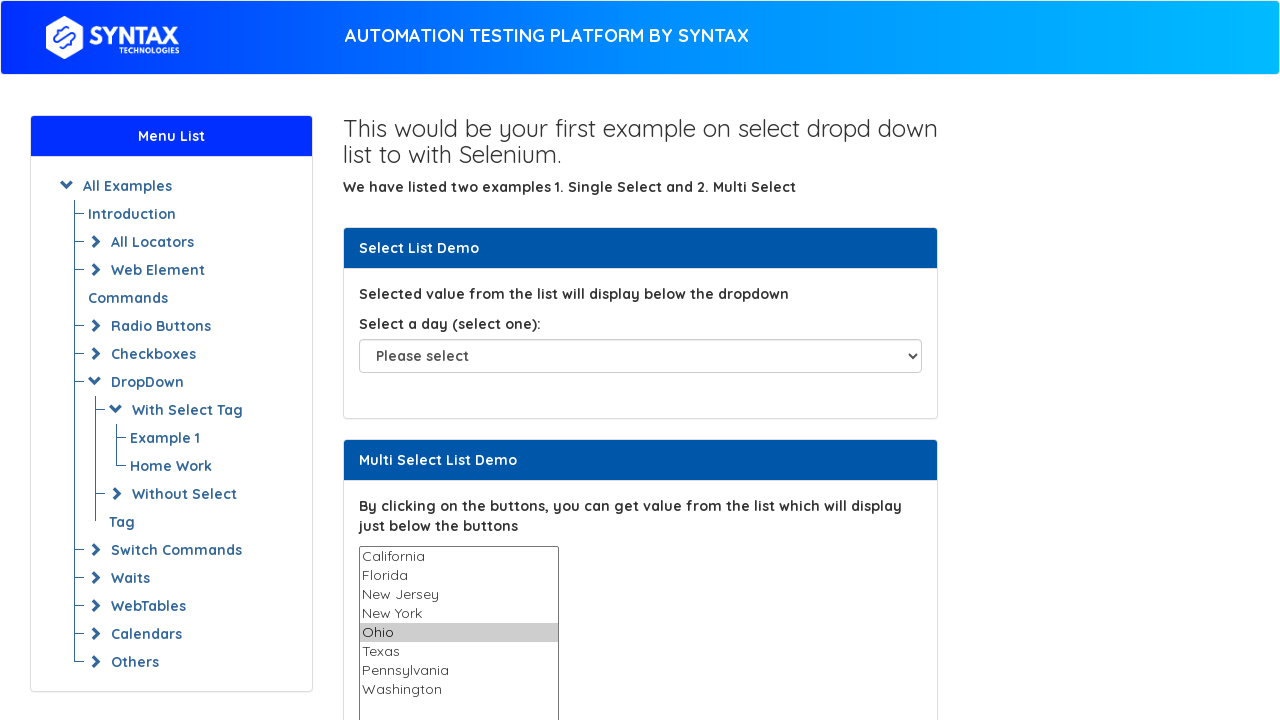

Verified all available options: ['California', 'Florida', 'New Jersey', 'New York', 'Ohio', 'Texas', 'Pennsylvania', 'Washington']
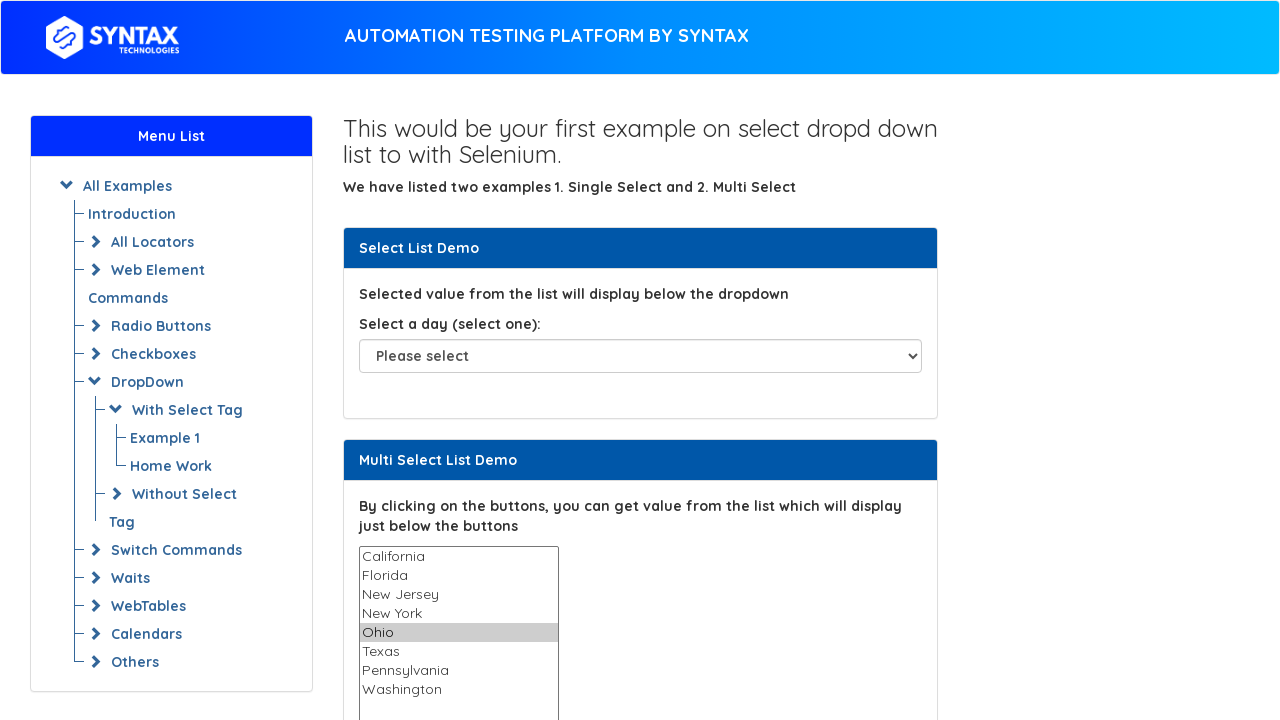

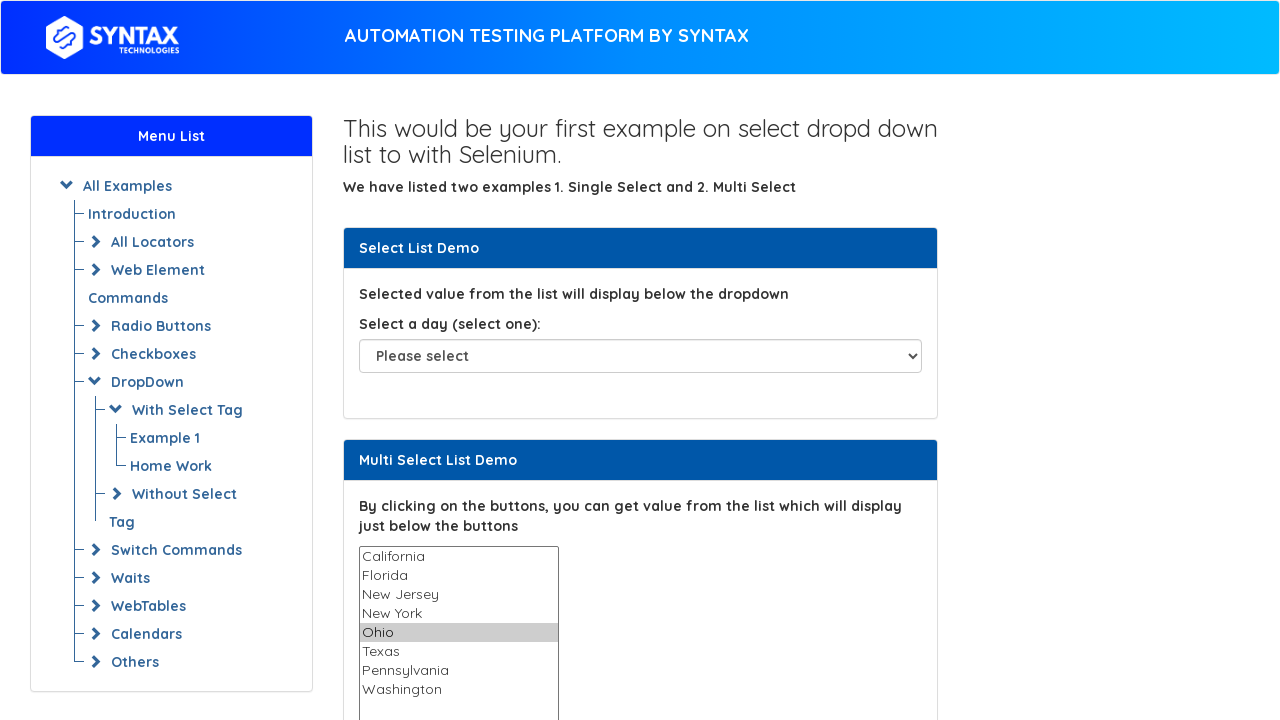